Tests that the currently applied filter is highlighted in the navigation

Starting URL: https://demo.playwright.dev/todomvc

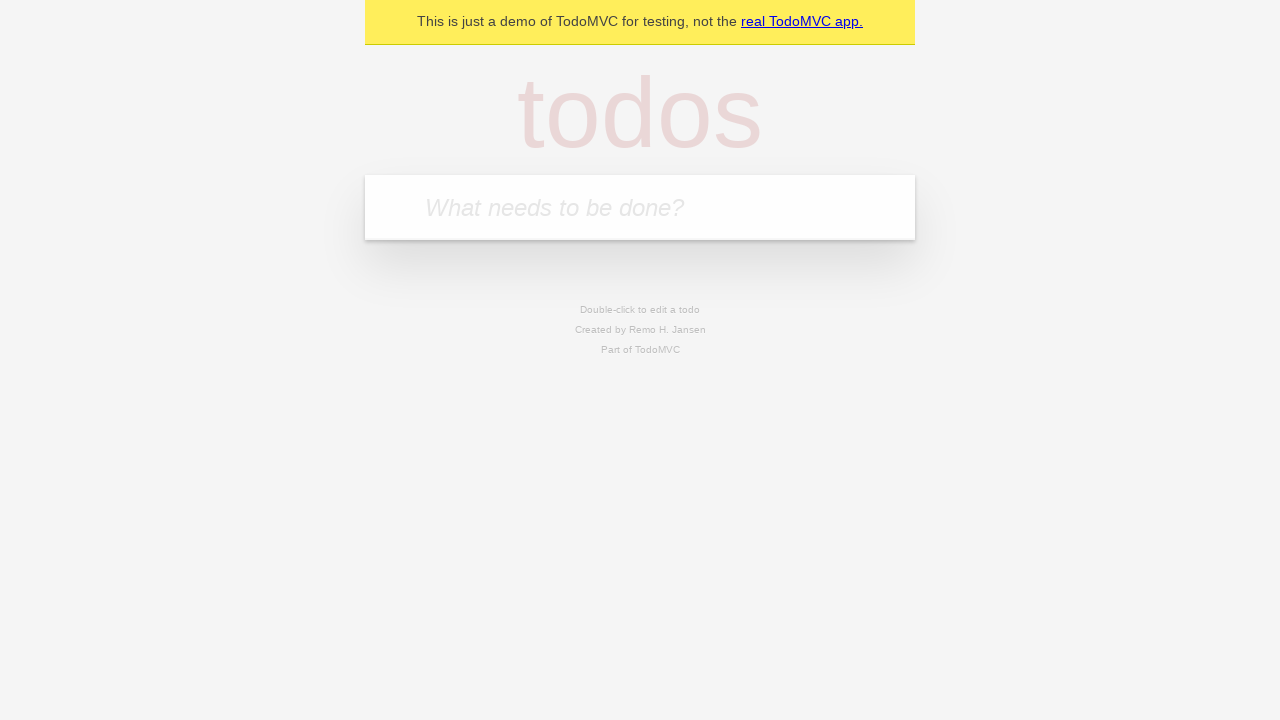

Filled todo input with 'buy some cheese' on internal:attr=[placeholder="What needs to be done?"i]
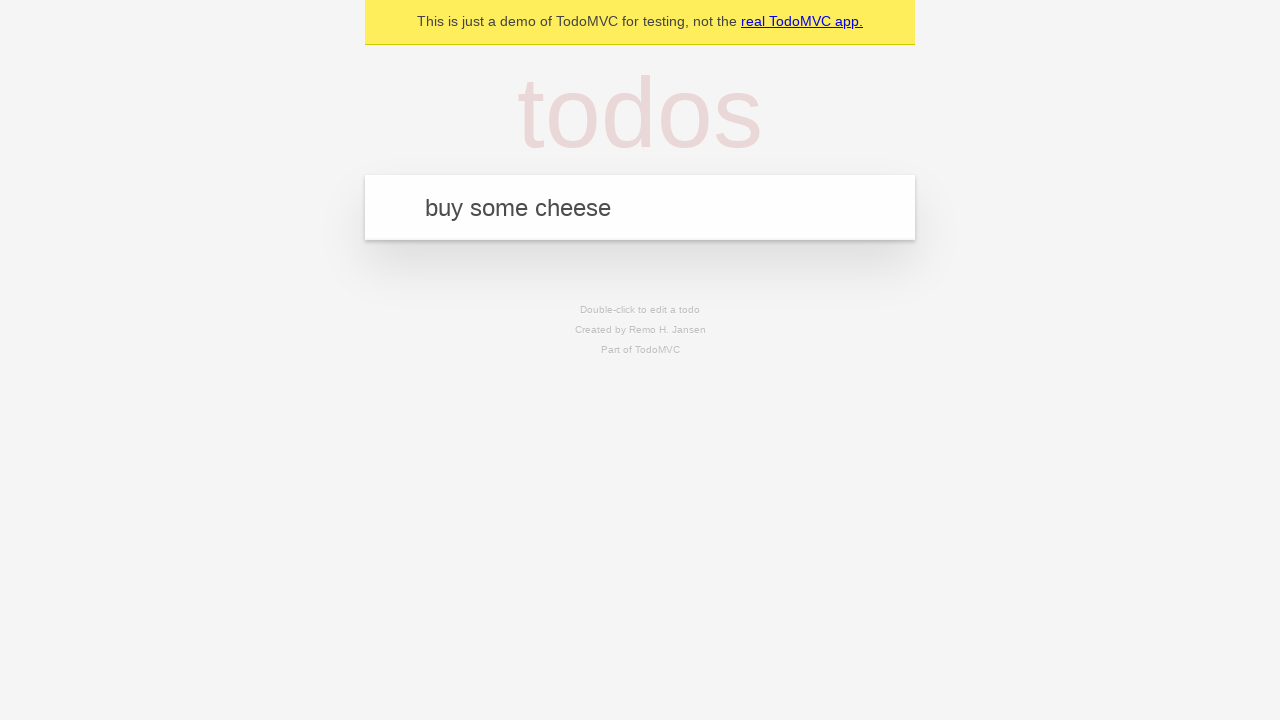

Pressed Enter to add first todo on internal:attr=[placeholder="What needs to be done?"i]
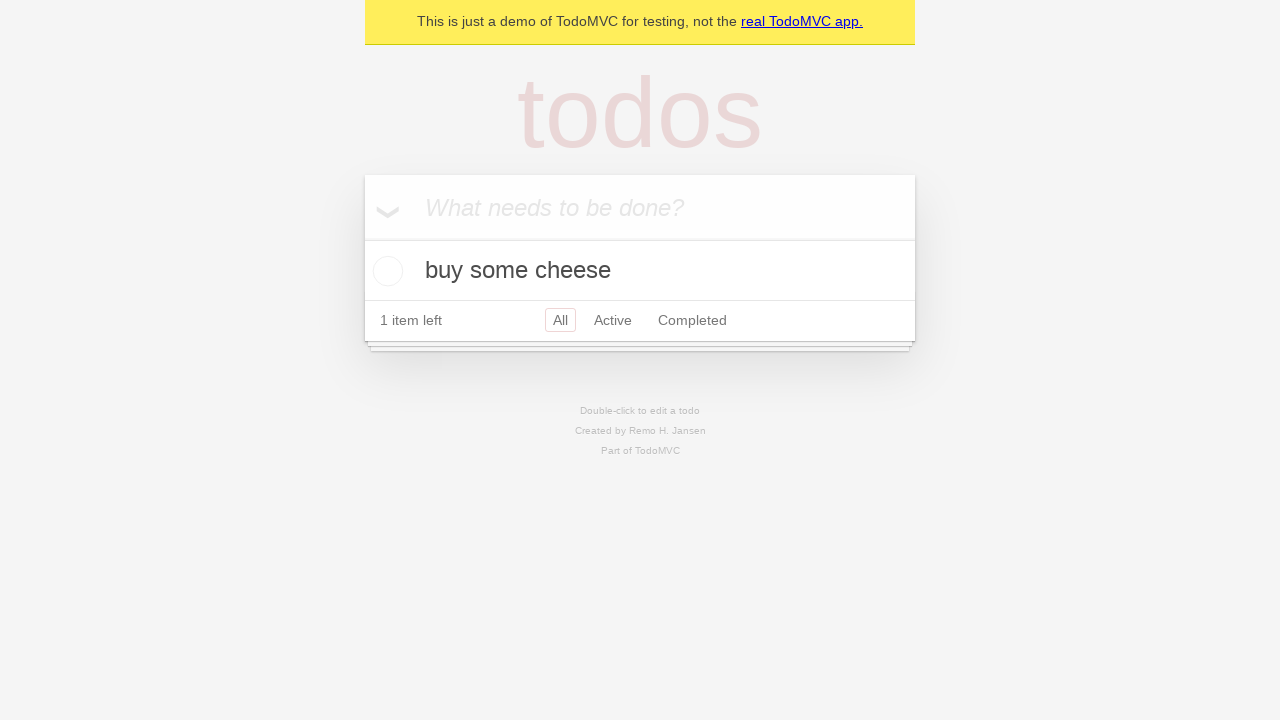

Filled todo input with 'feed the cat' on internal:attr=[placeholder="What needs to be done?"i]
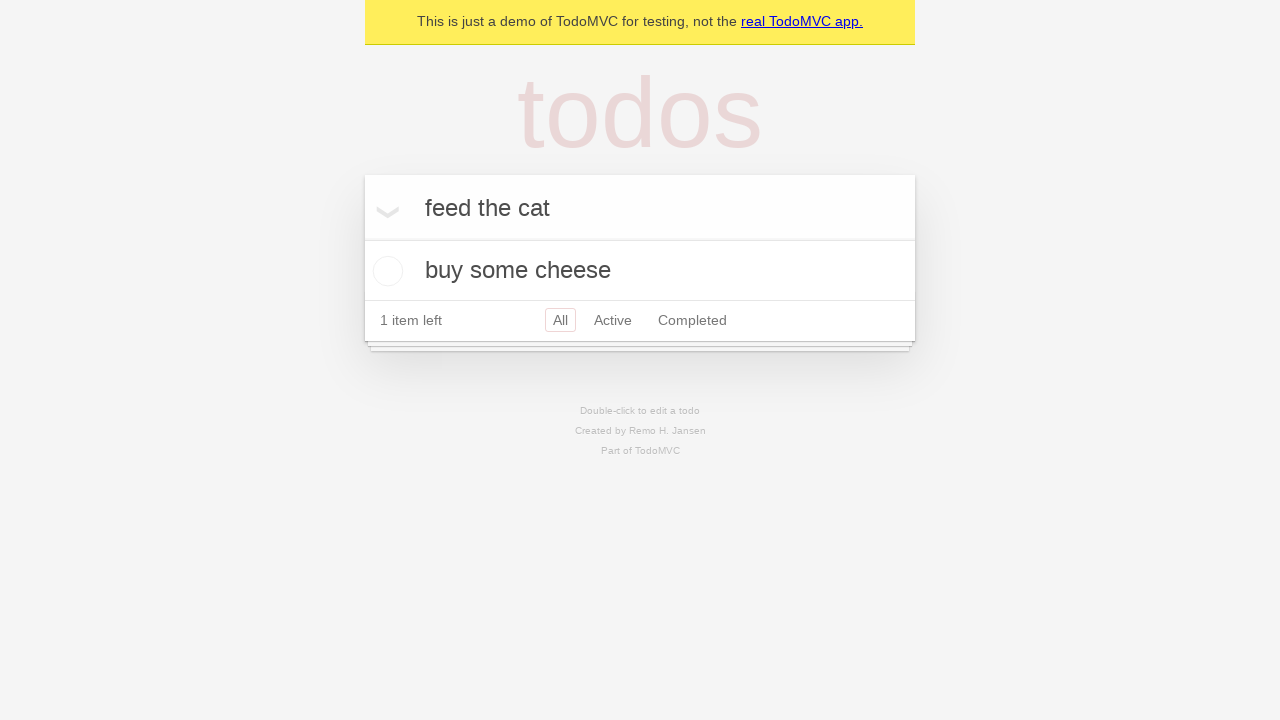

Pressed Enter to add second todo on internal:attr=[placeholder="What needs to be done?"i]
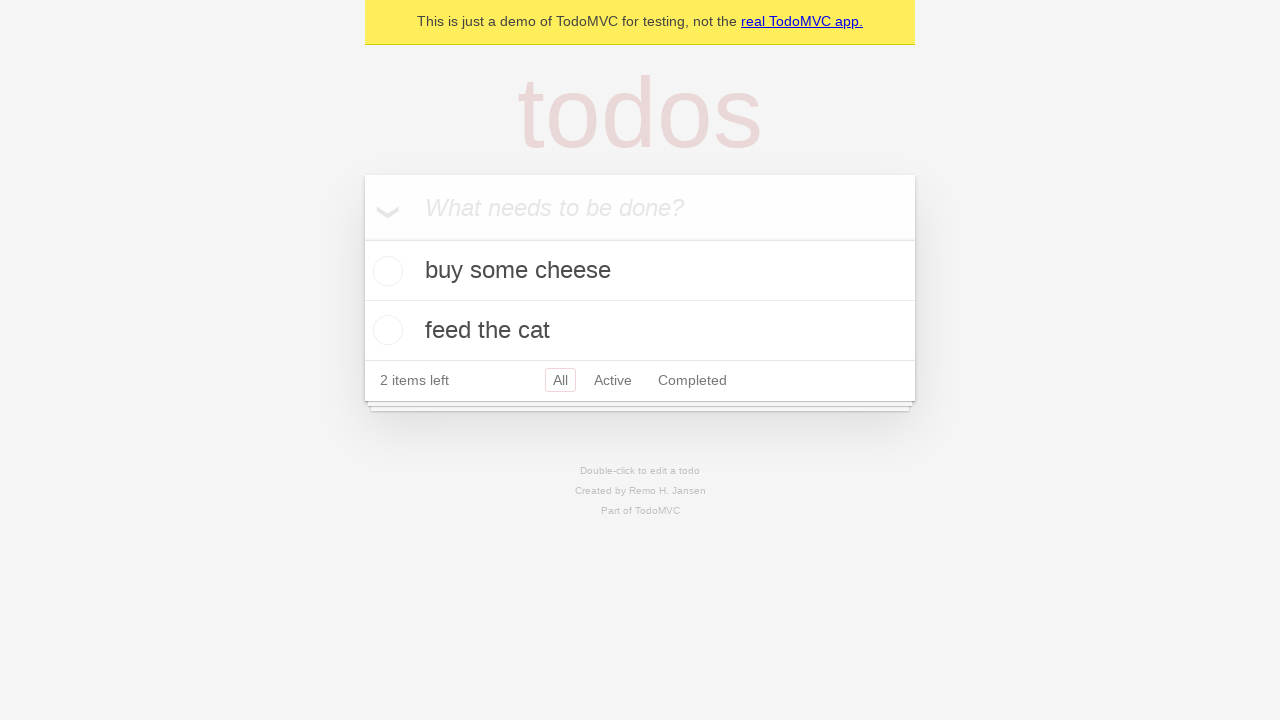

Filled todo input with 'book a doctors appointment' on internal:attr=[placeholder="What needs to be done?"i]
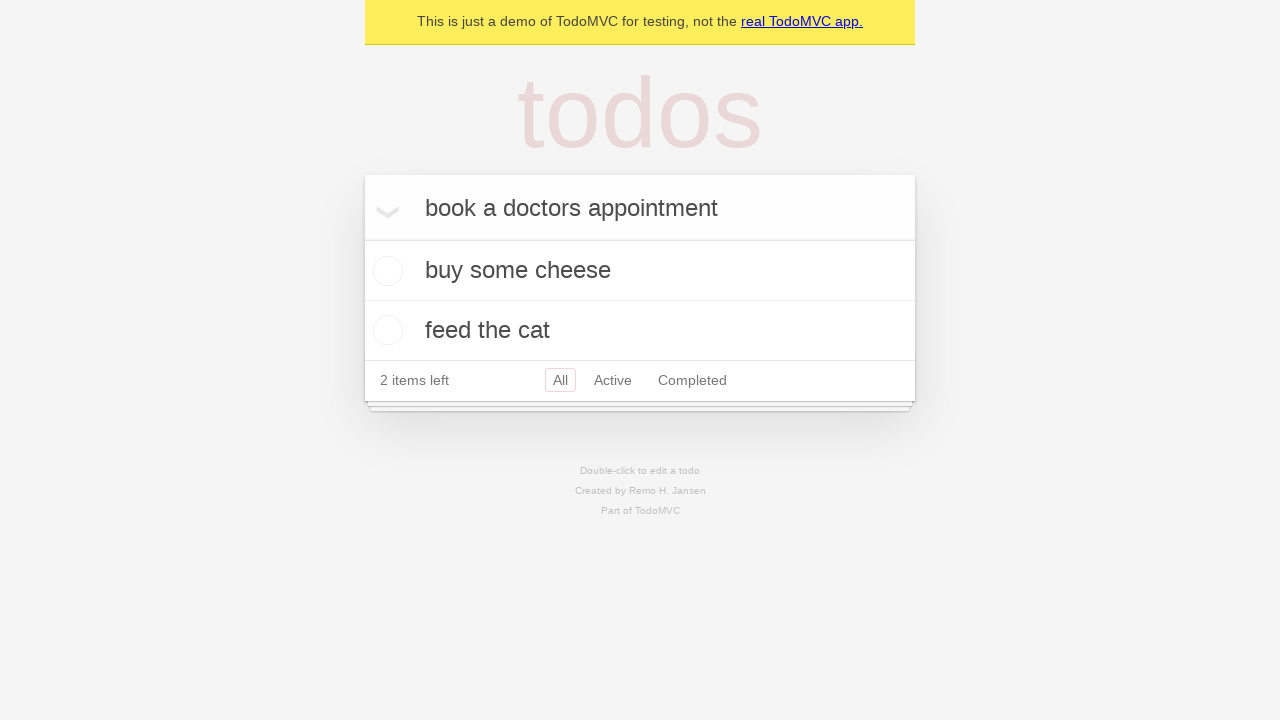

Pressed Enter to add third todo on internal:attr=[placeholder="What needs to be done?"i]
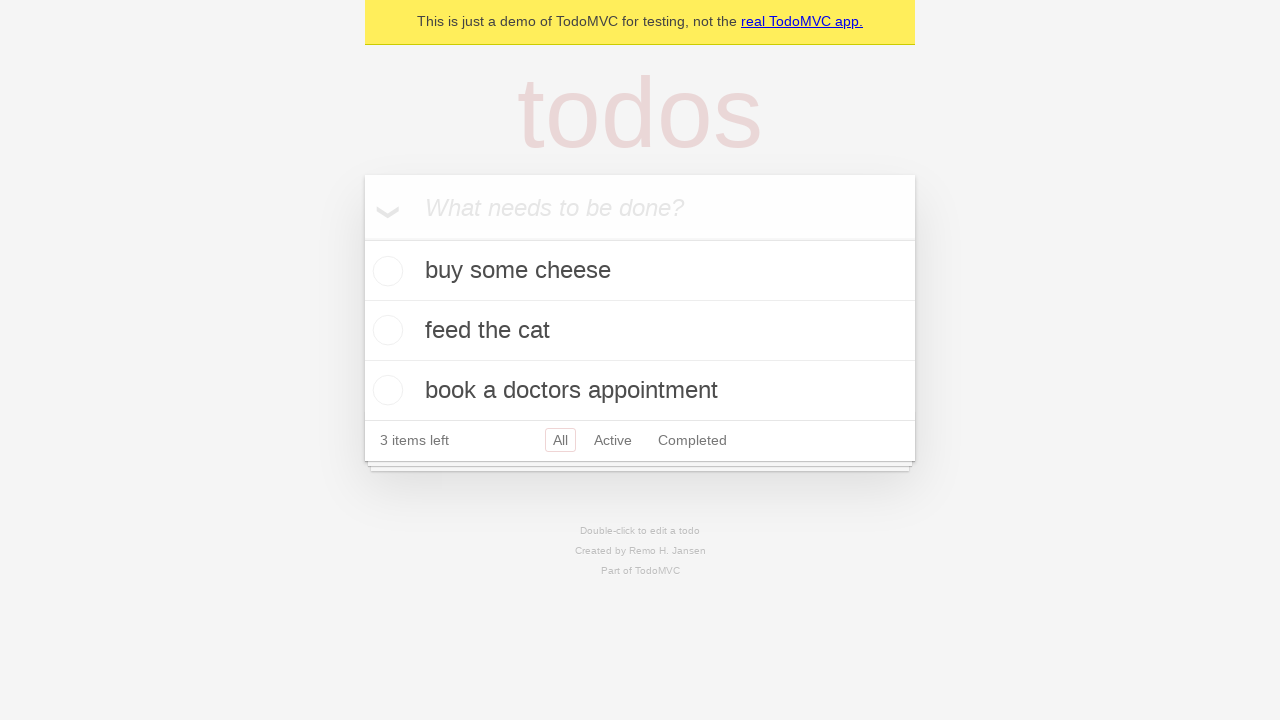

Clicked Active filter link at (613, 440) on internal:role=link[name="Active"i]
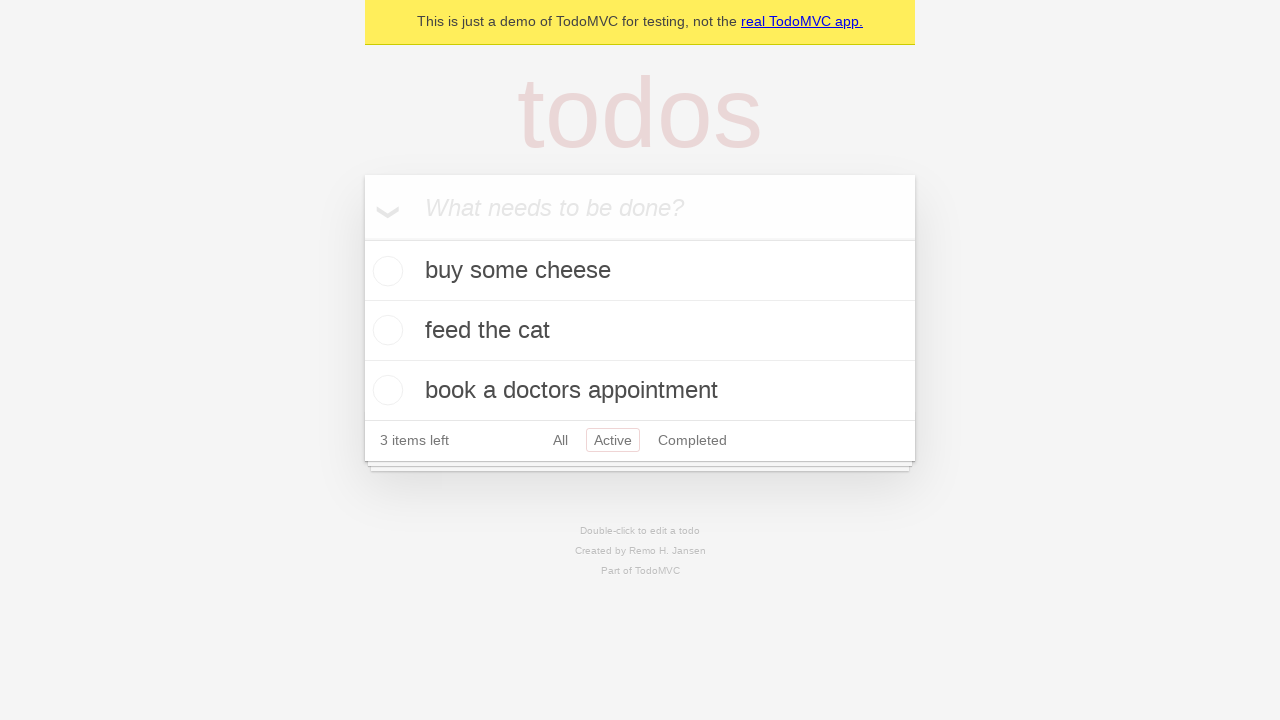

Clicked Completed filter link at (692, 440) on internal:role=link[name="Completed"i]
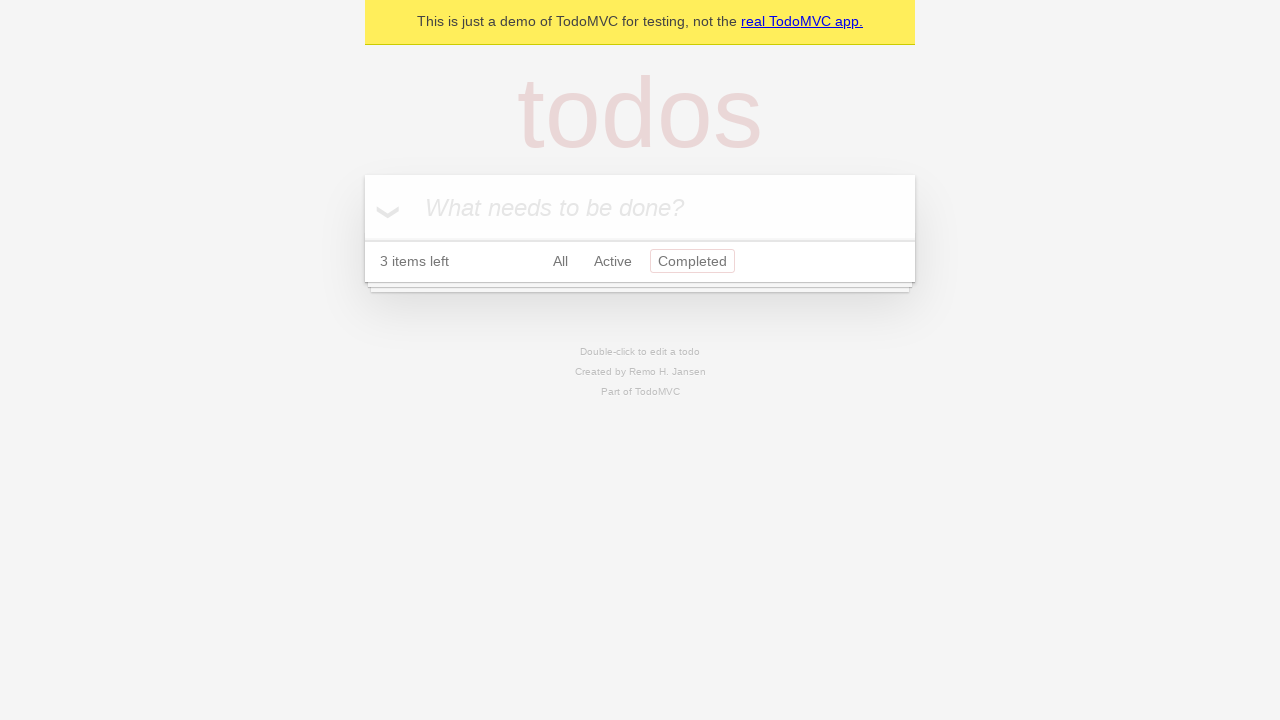

Waited 500ms for Completed filter to be highlighted
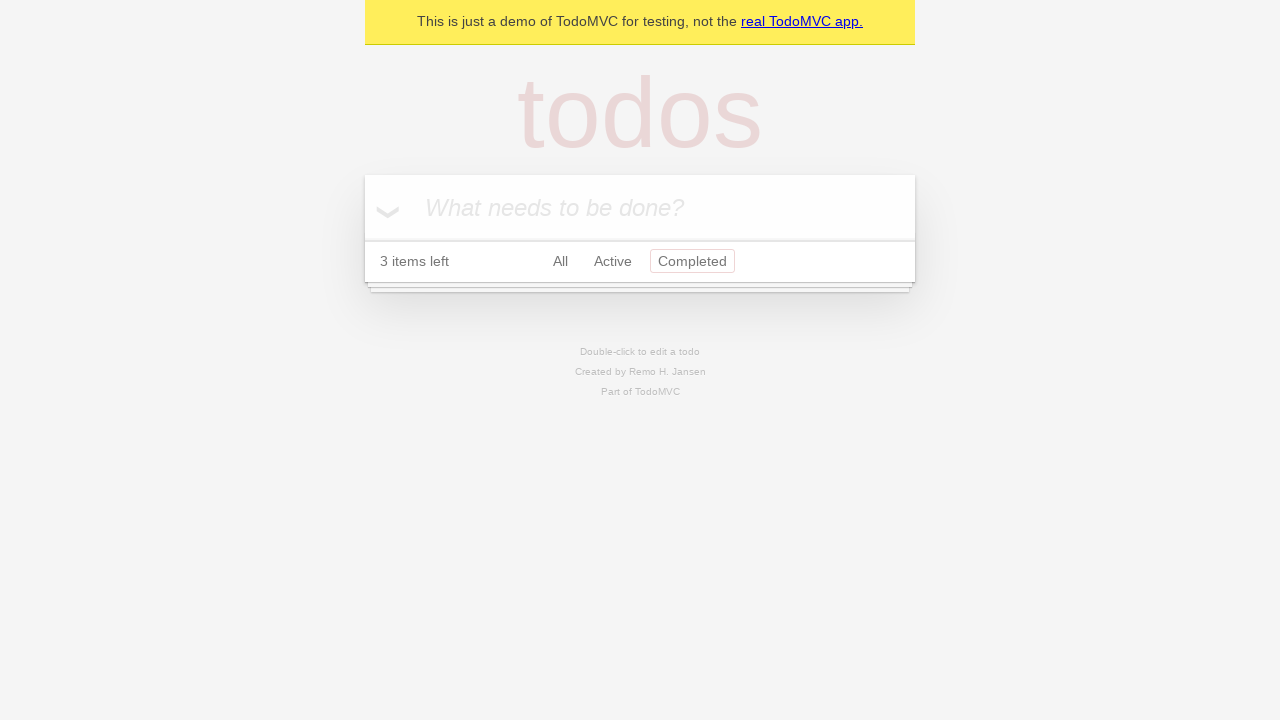

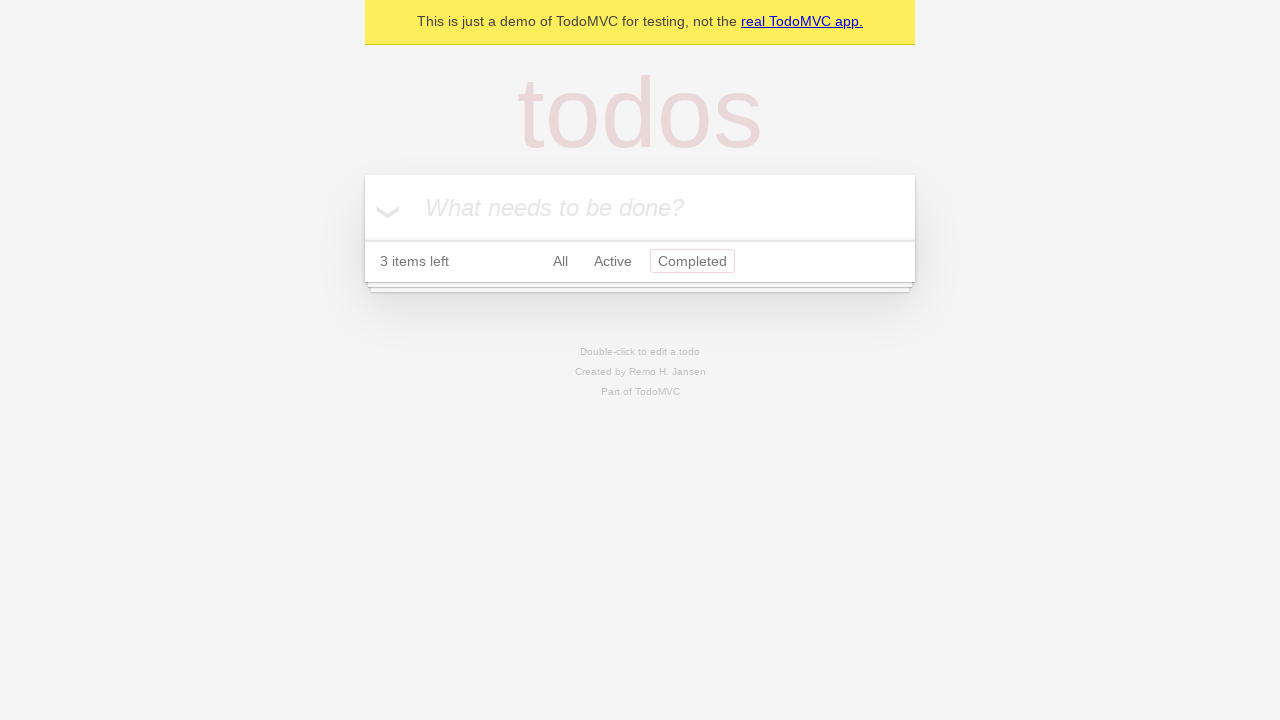